Automates ordering a robot on the Robot Spare Bin Industries website by navigating to the order page, selecting head type, body type, entering leg count and shipping address, submitting the order (with retry logic), and initiating a new order.

Starting URL: https://robotsparebinindustries.com/

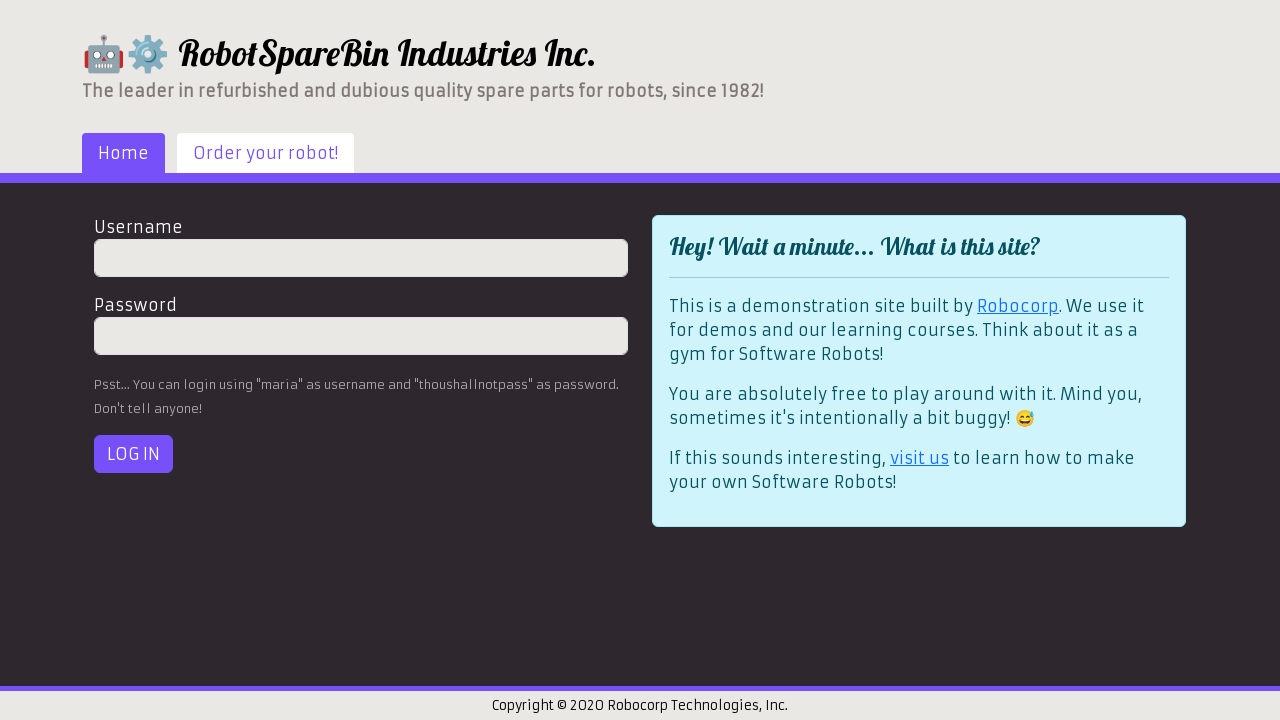

Clicked 'Order' navigation link to go to order page at (266, 153) on a[href='#/robot-order']
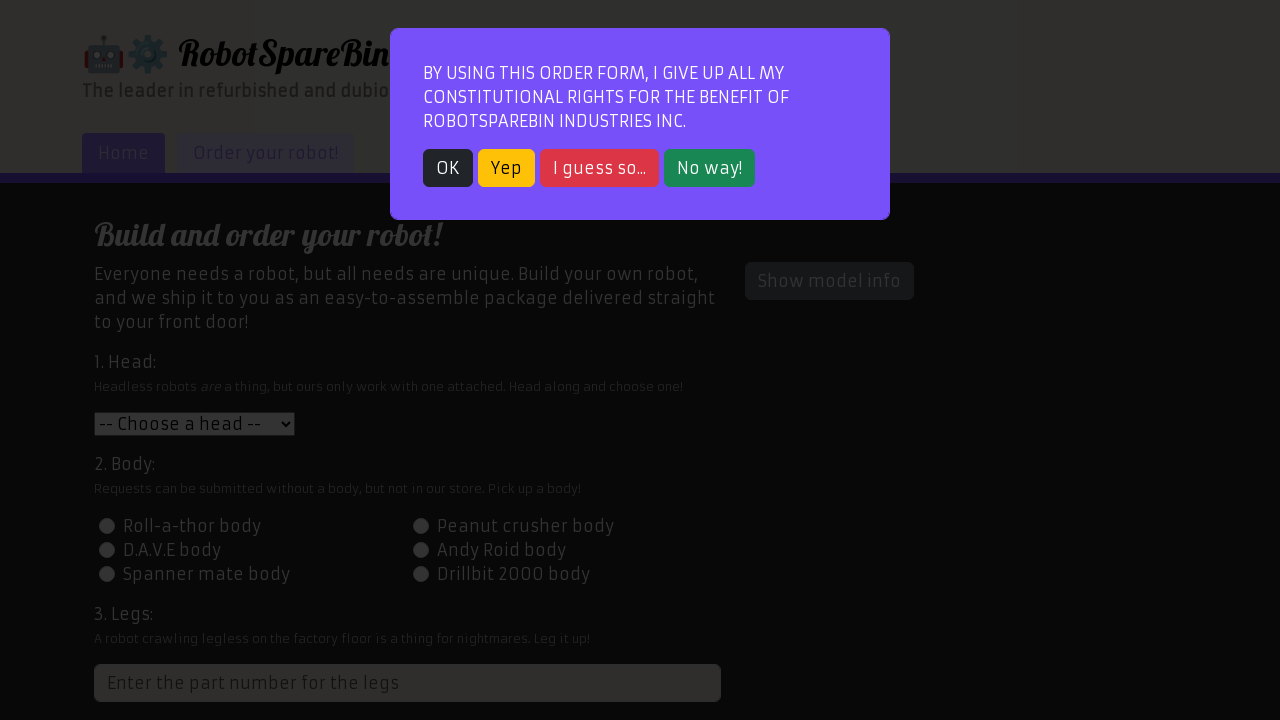

Dismissed popup dialog by clicking OK button at (448, 168) on button:has-text('OK')
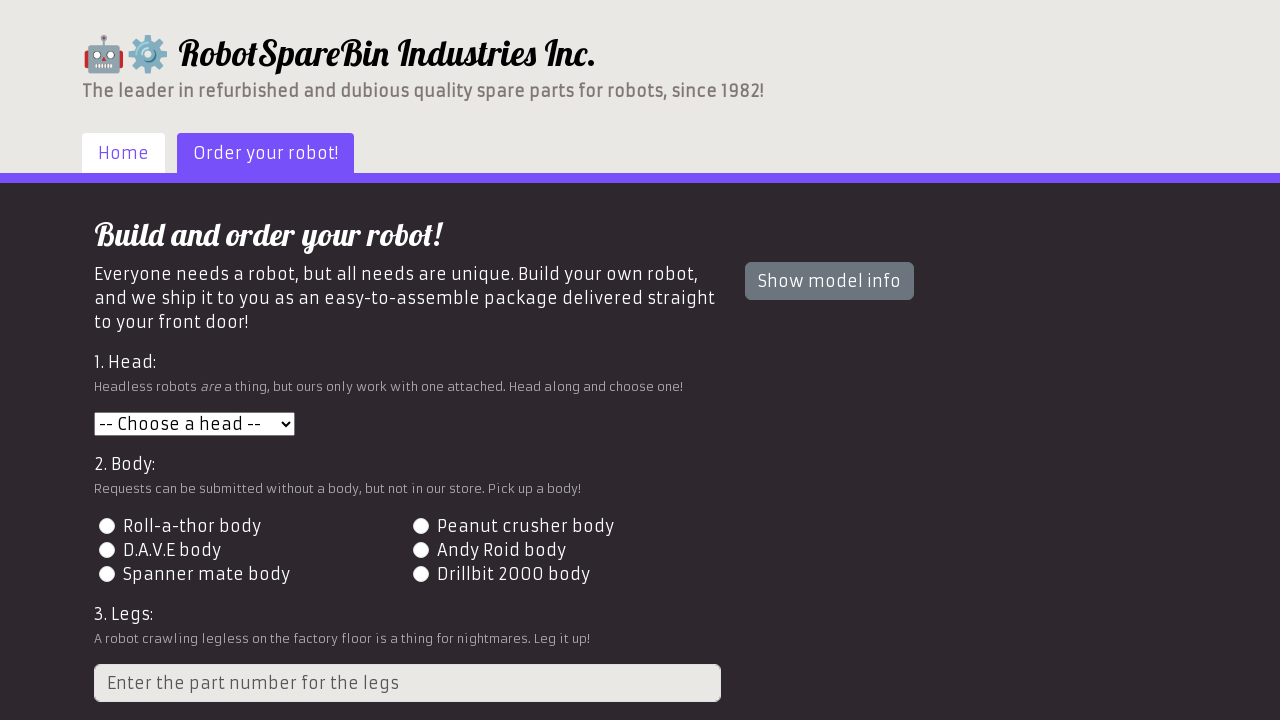

Selected head type option 2 (Roll-a-thor head) on select.custom-select
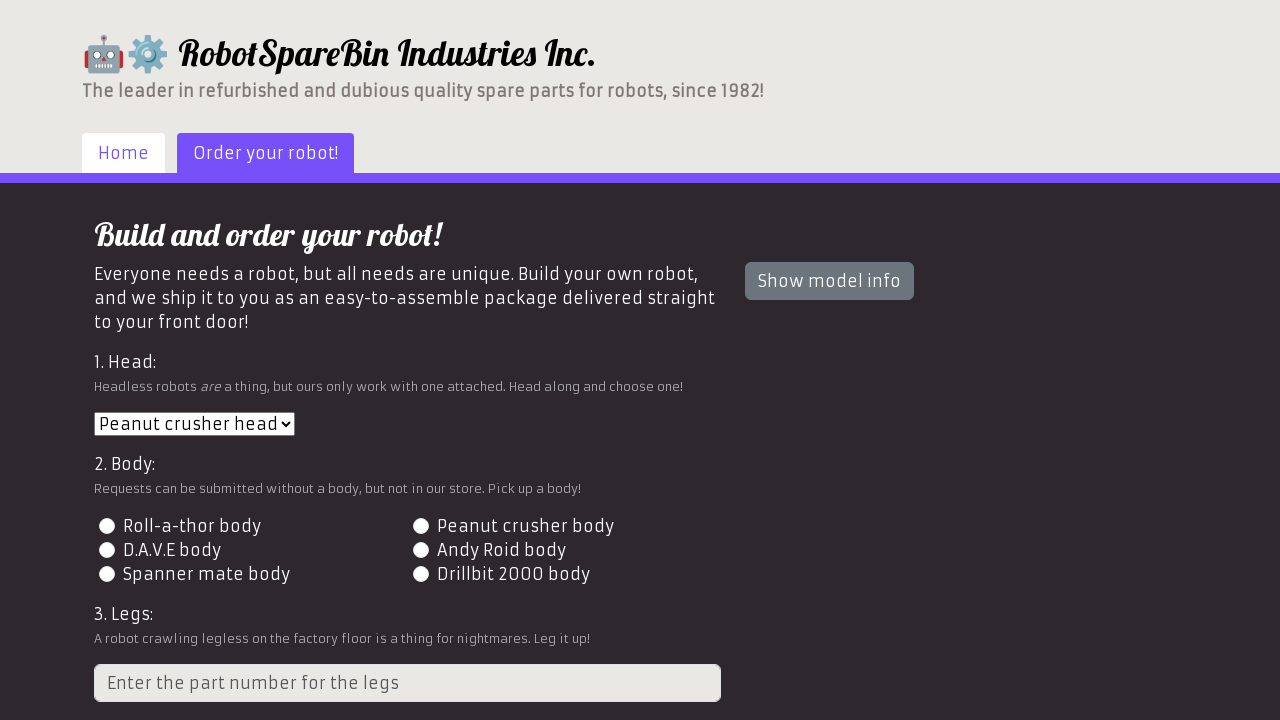

Selected body type 3 at (107, 550) on #id-body-3
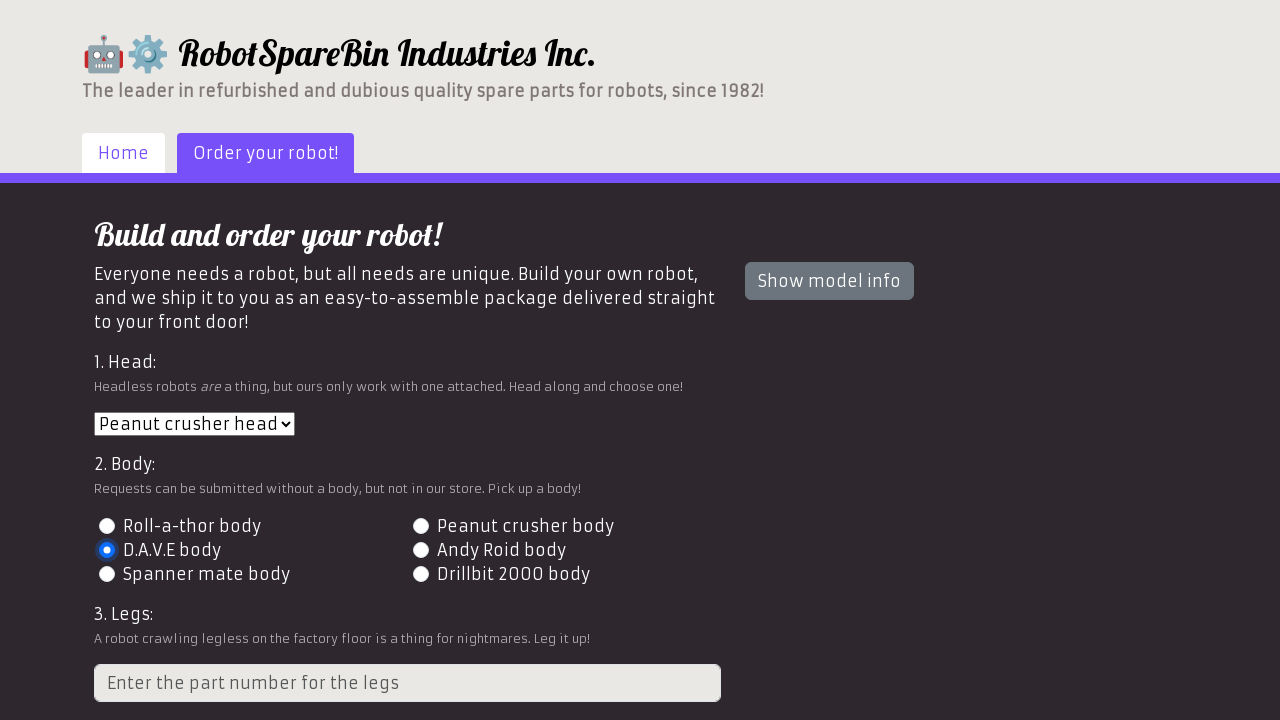

Entered number of legs: 4 on input[type='number'][min='1'][max='6']
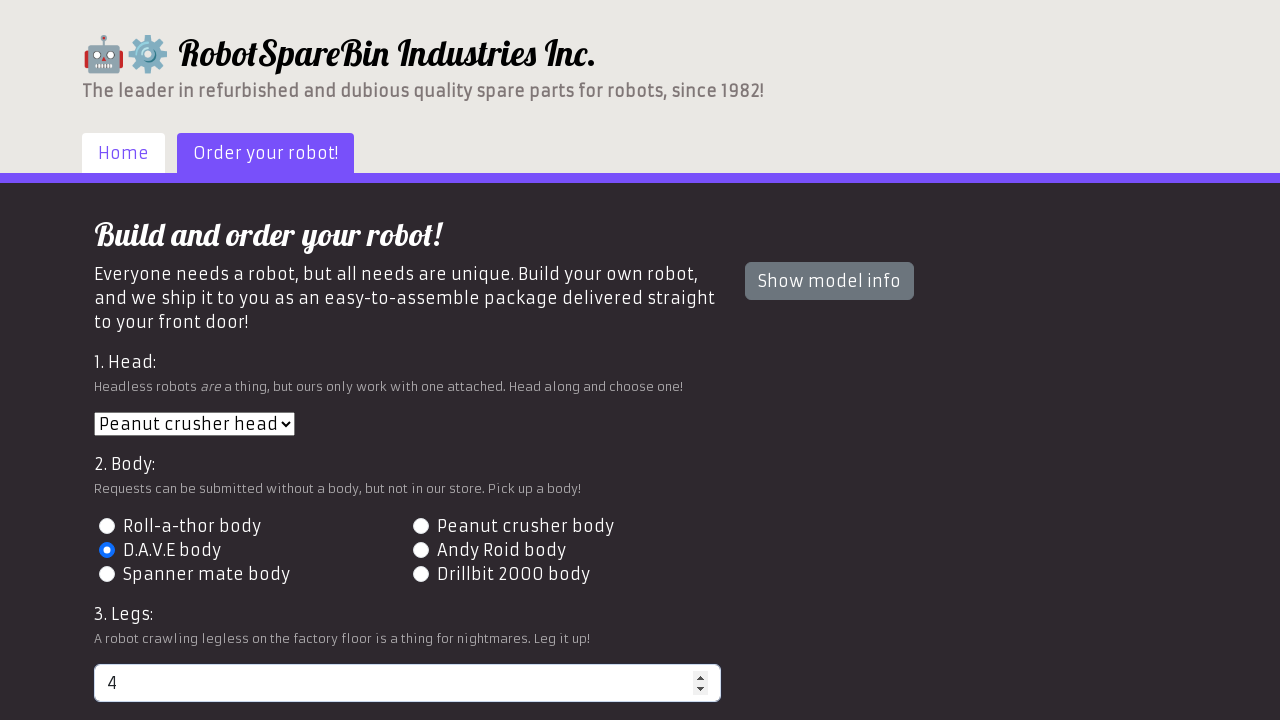

Entered shipping address: 742 Evergreen Terrace, Springfield on input#address
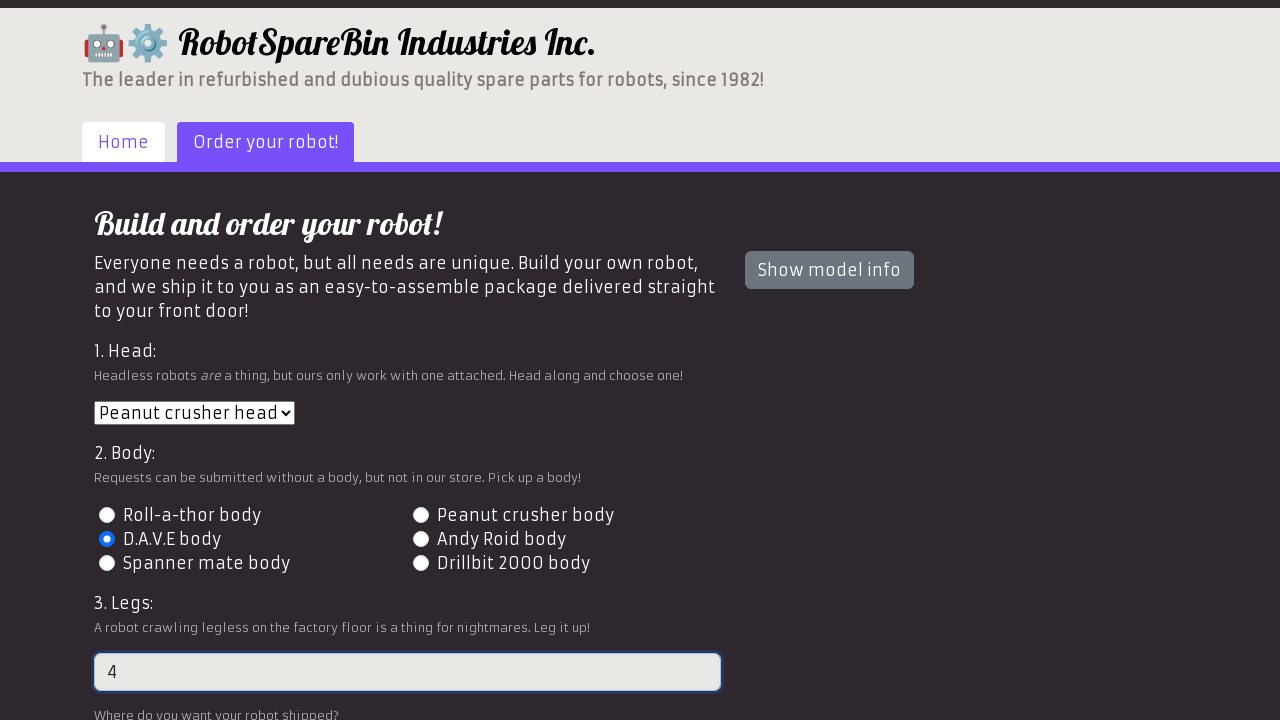

Clicked order button (attempt 1) at (238, 605) on button#order
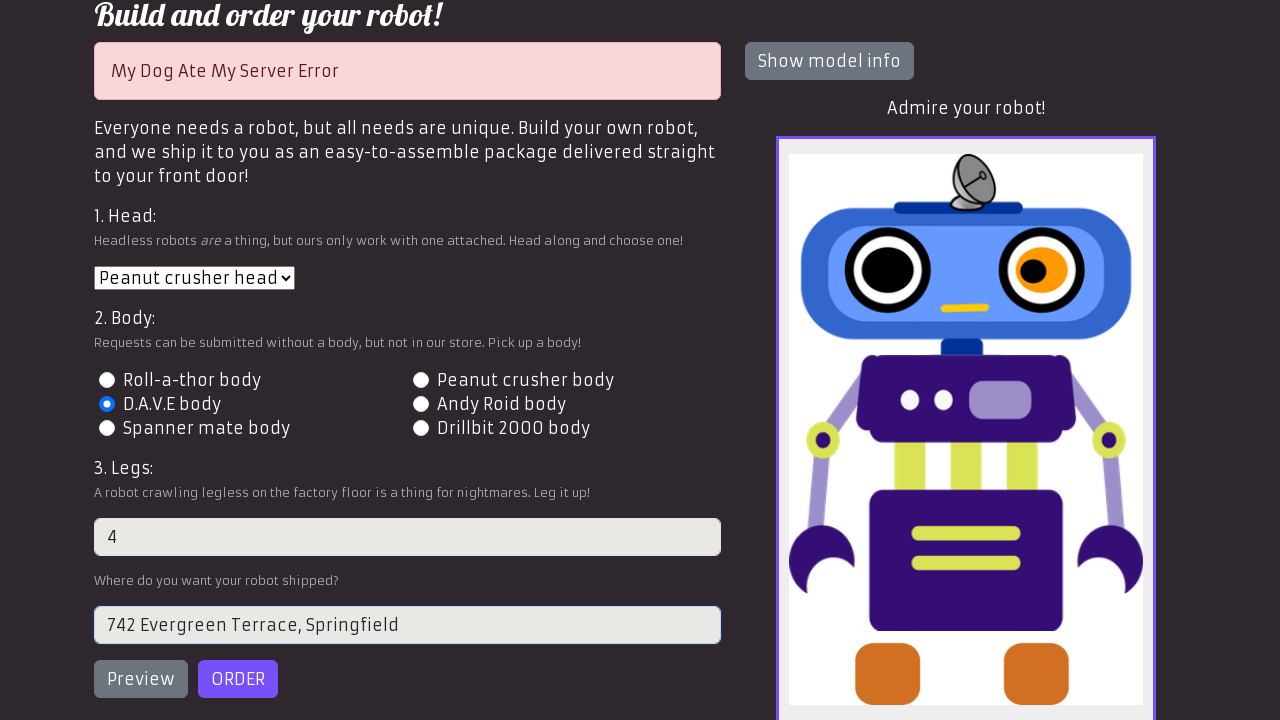

Server error detected on attempt 1, retrying
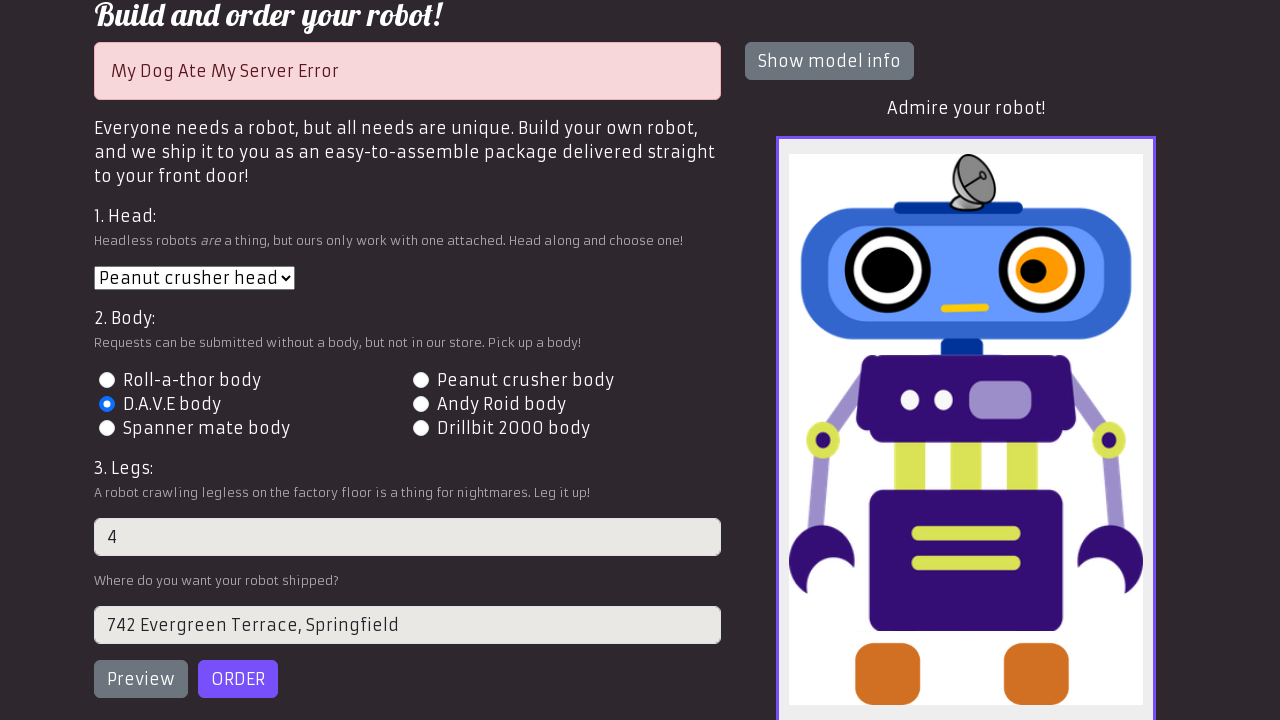

Clicked order button (attempt 2) at (238, 679) on button#order
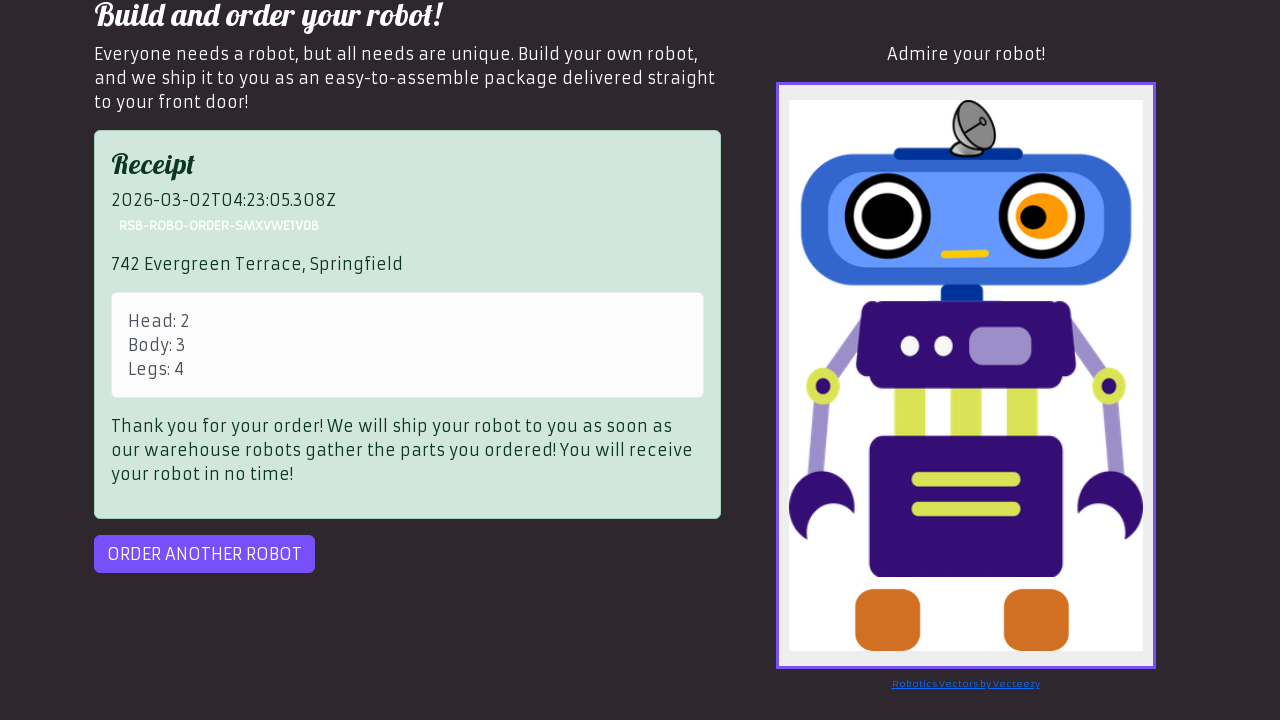

Order successful - receipt appeared
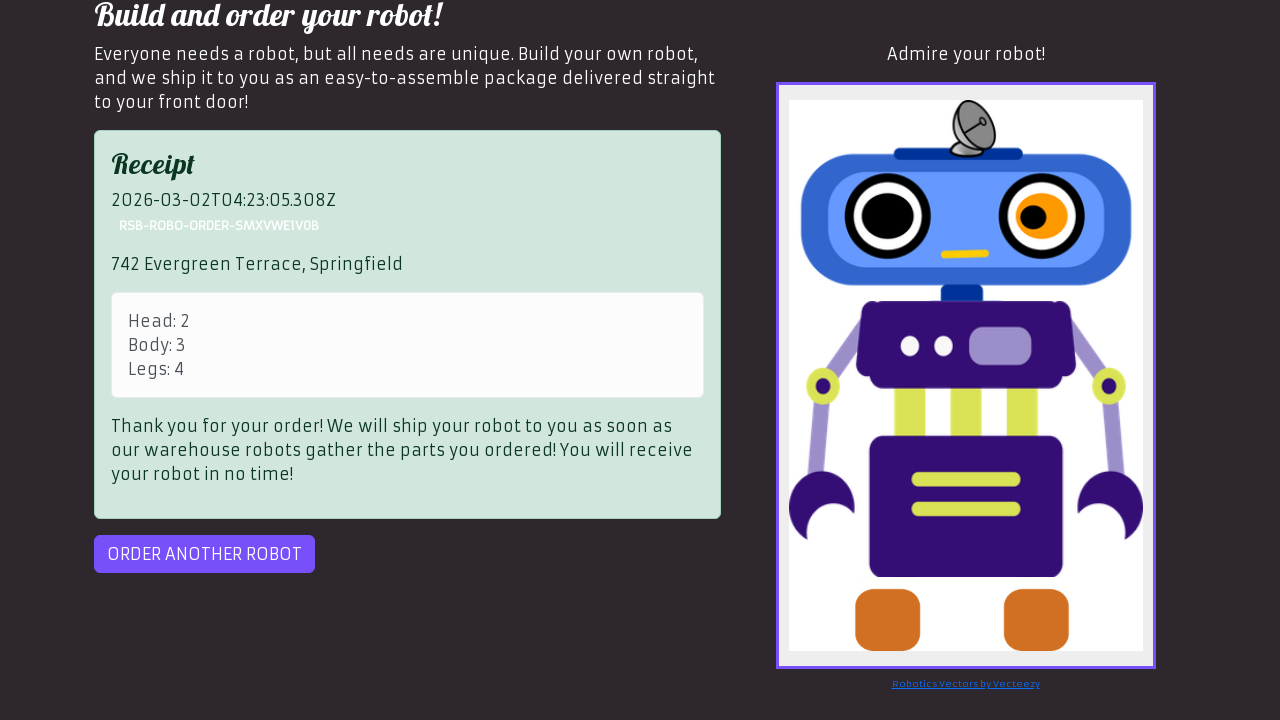

Receipt is visible
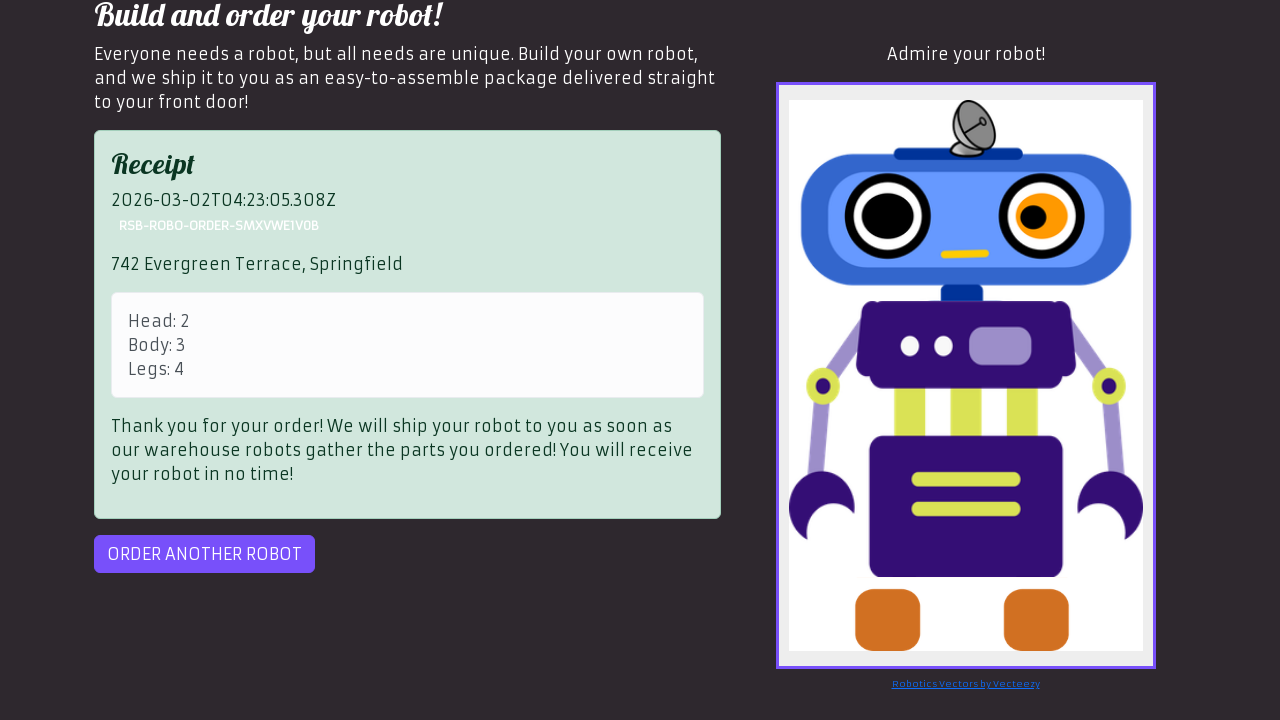

Receipt number badge loaded
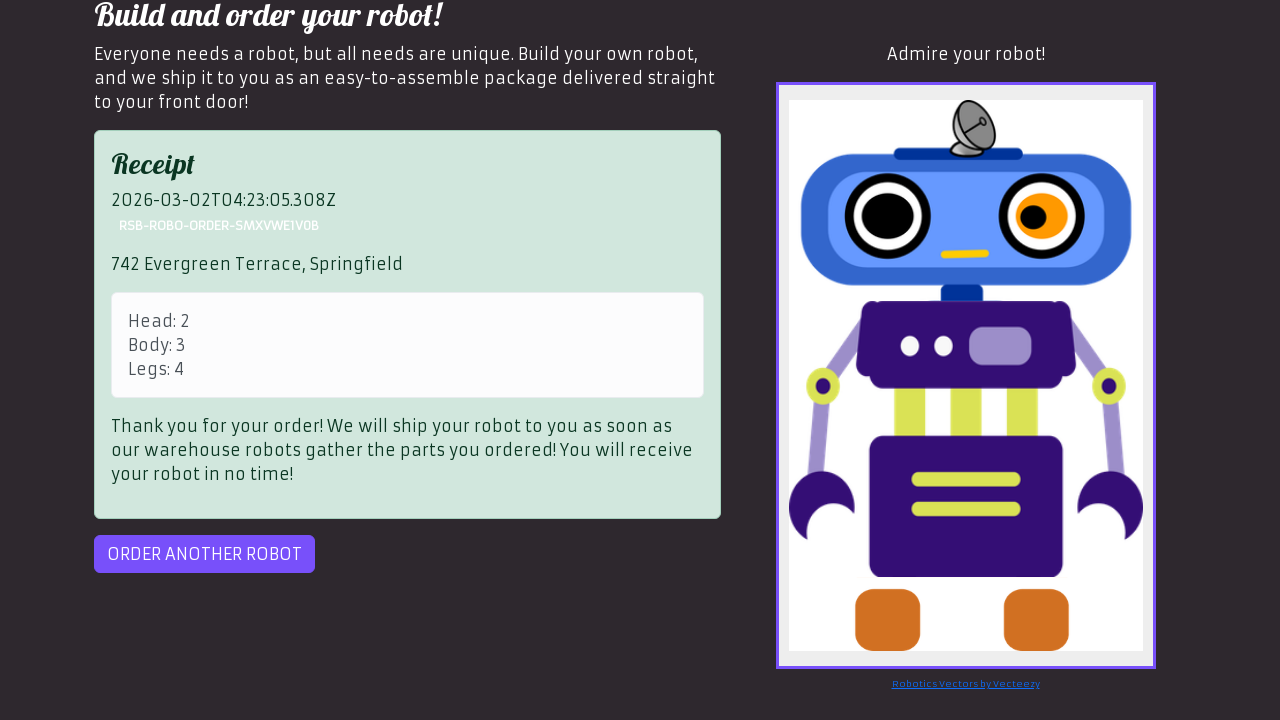

Clicked 'Order another robot' button to start a new order at (204, 554) on #order-another
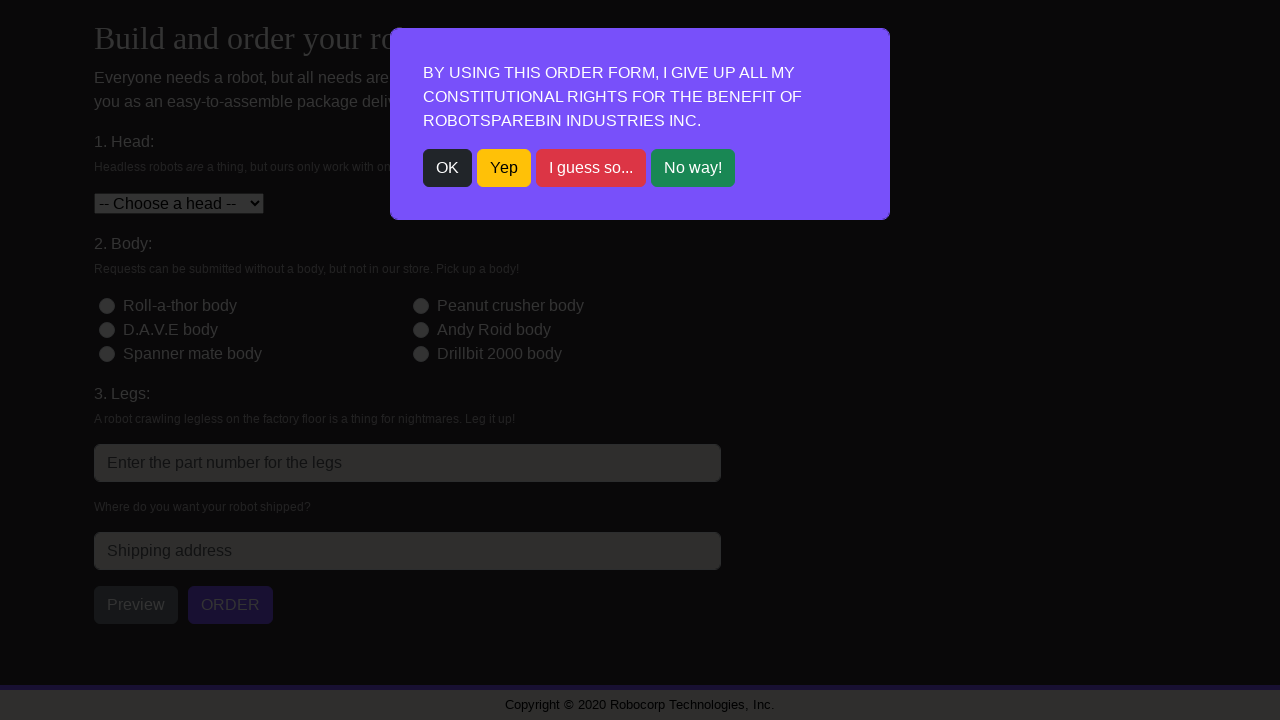

Dismissed popup dialog for new order by clicking OK button at (448, 168) on button:has-text('OK')
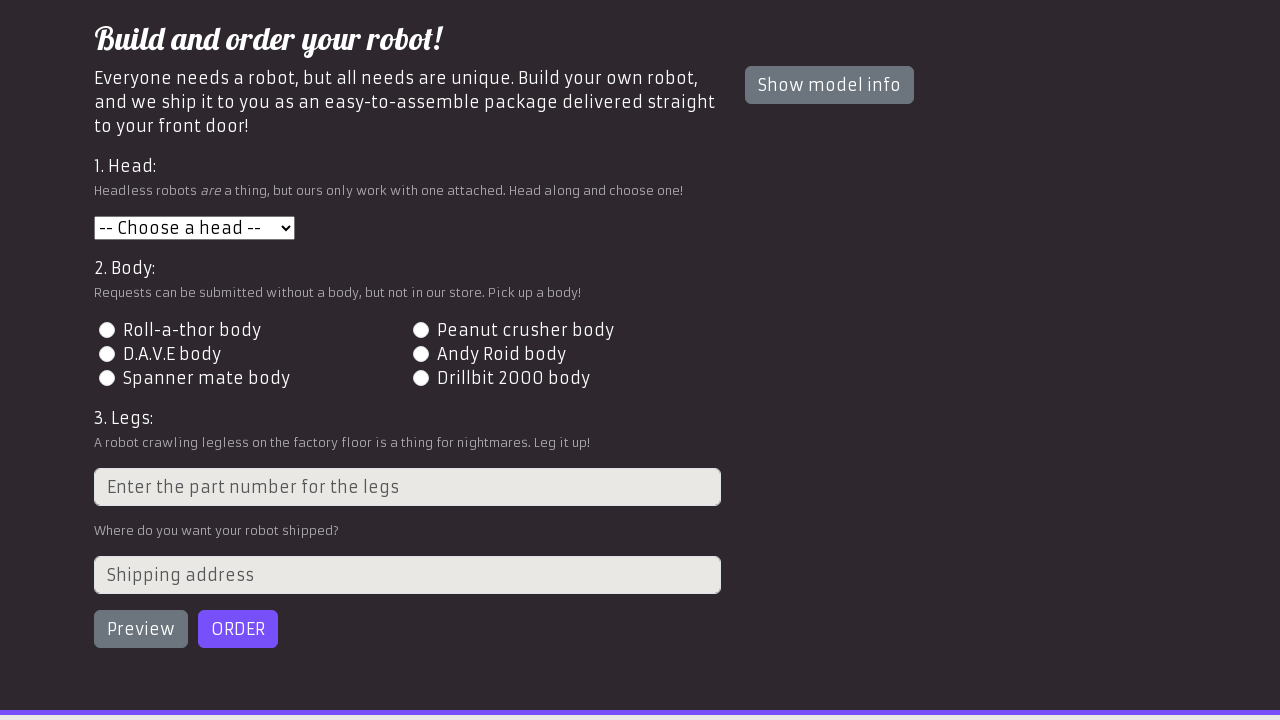

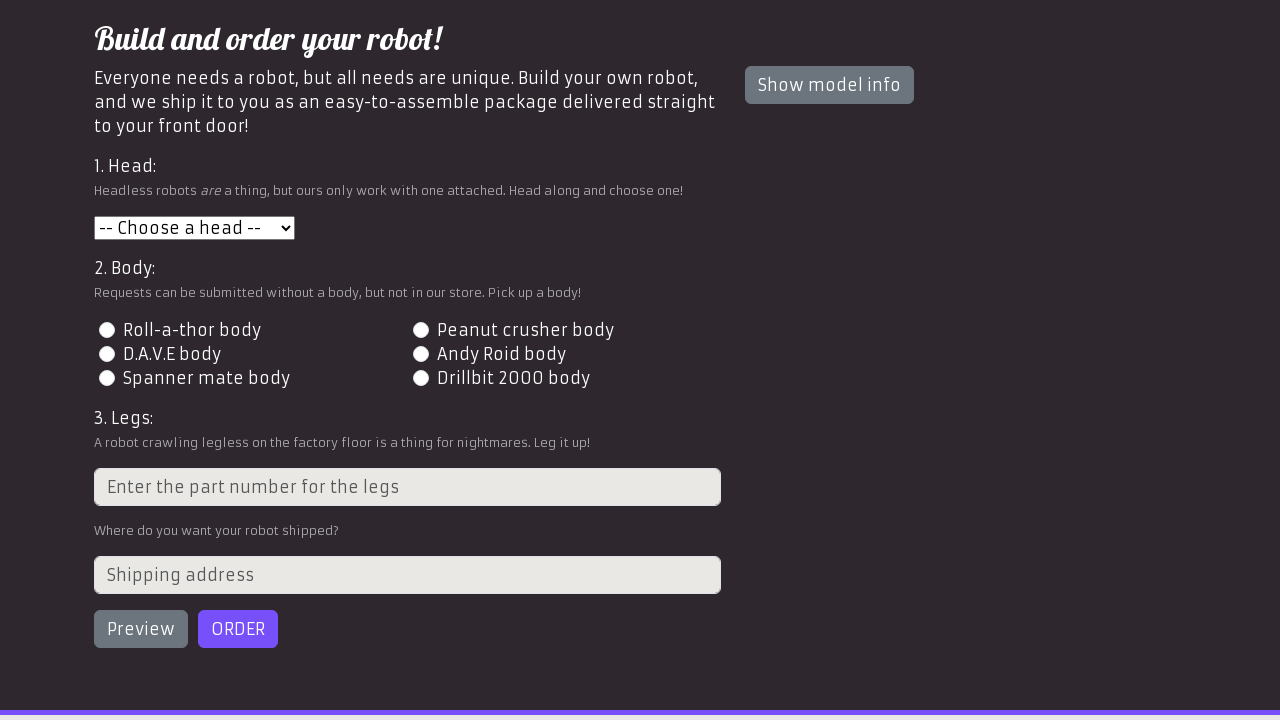